Tests keyboard interaction by pressing Enter key on a primary button element on BrowserStack page

Starting URL: https://www.browserstack.com/automate

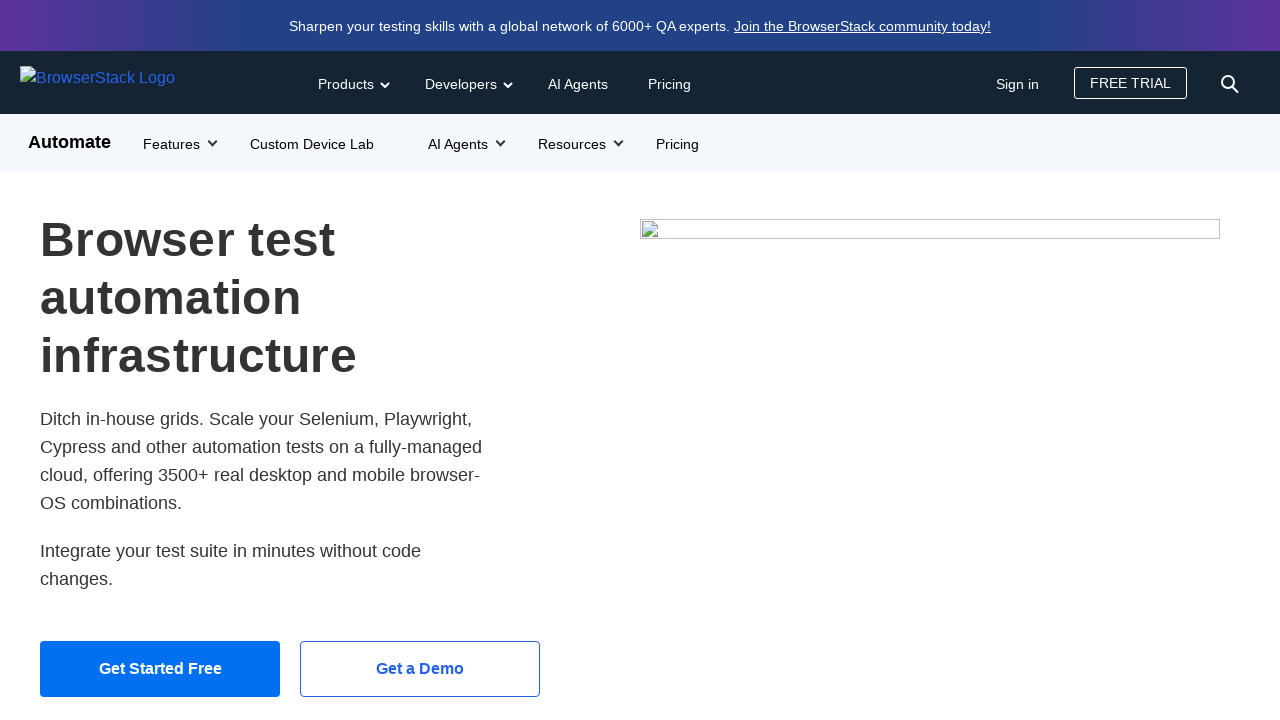

Located and waited for primary button element on BrowserStack page
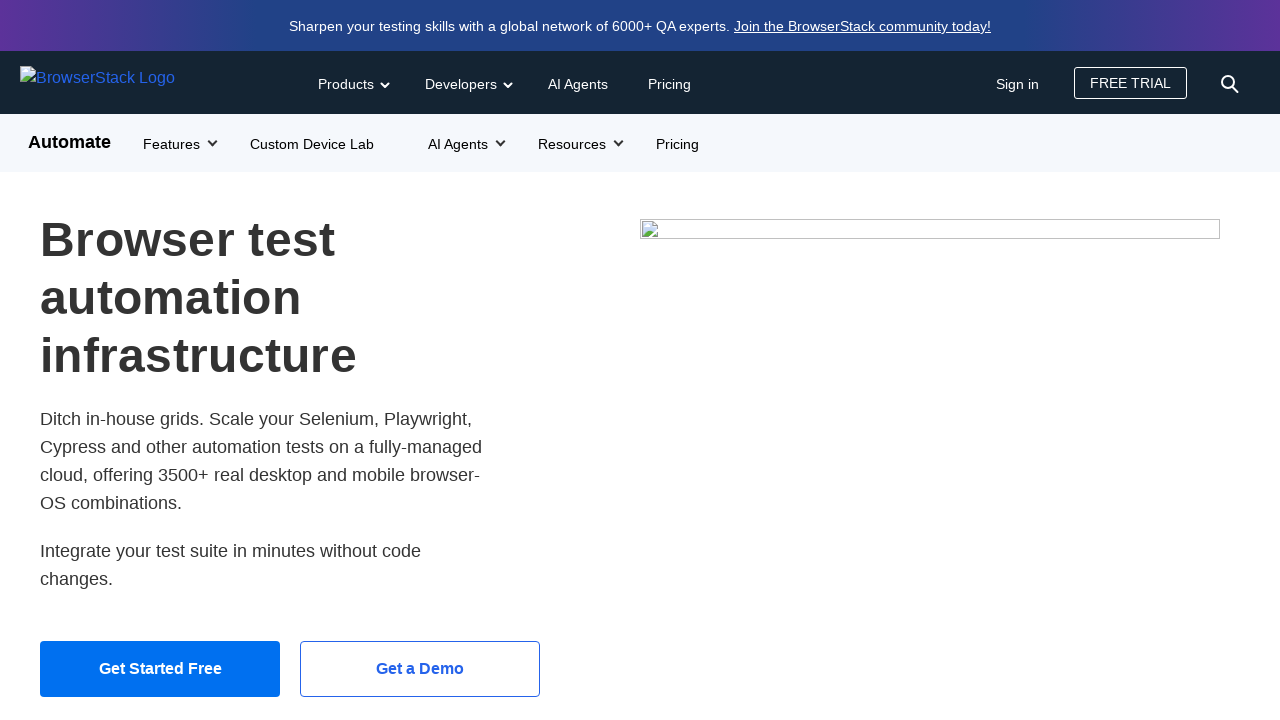

Focused on primary button element on a.btn-primary.btn-lg.col-md-3
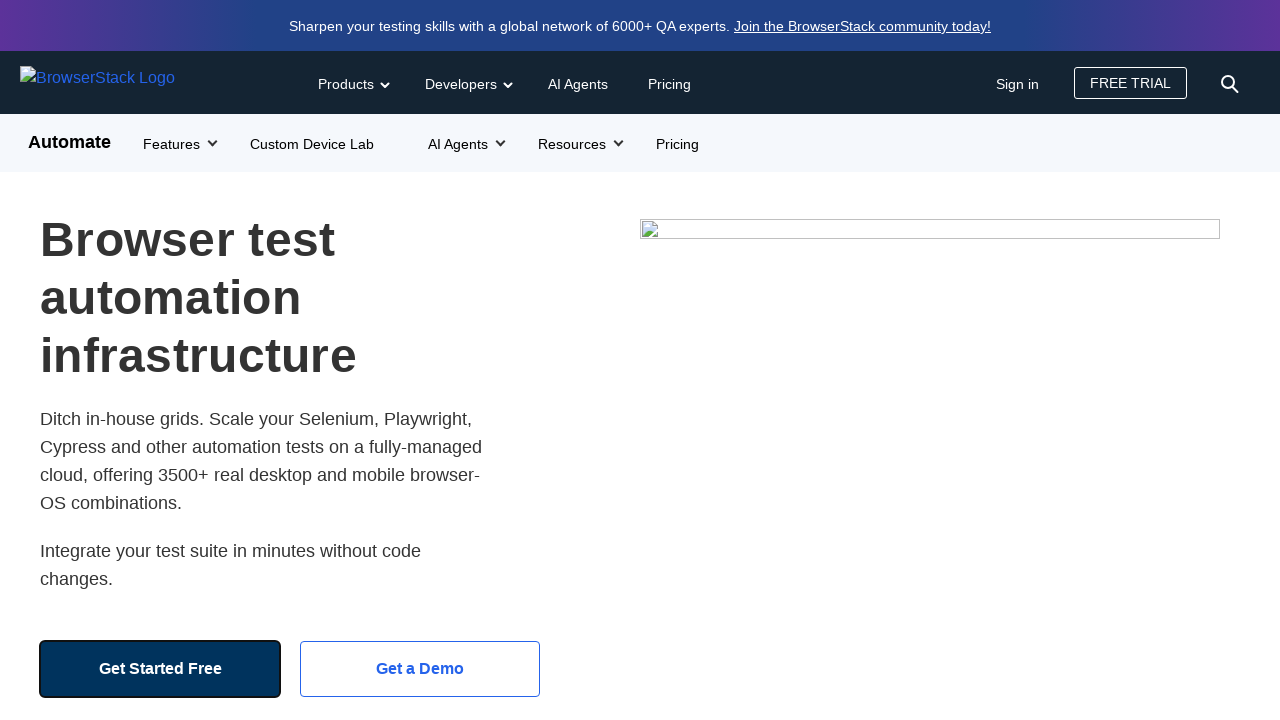

Pressed Enter key on primary button element on a.btn-primary.btn-lg.col-md-3
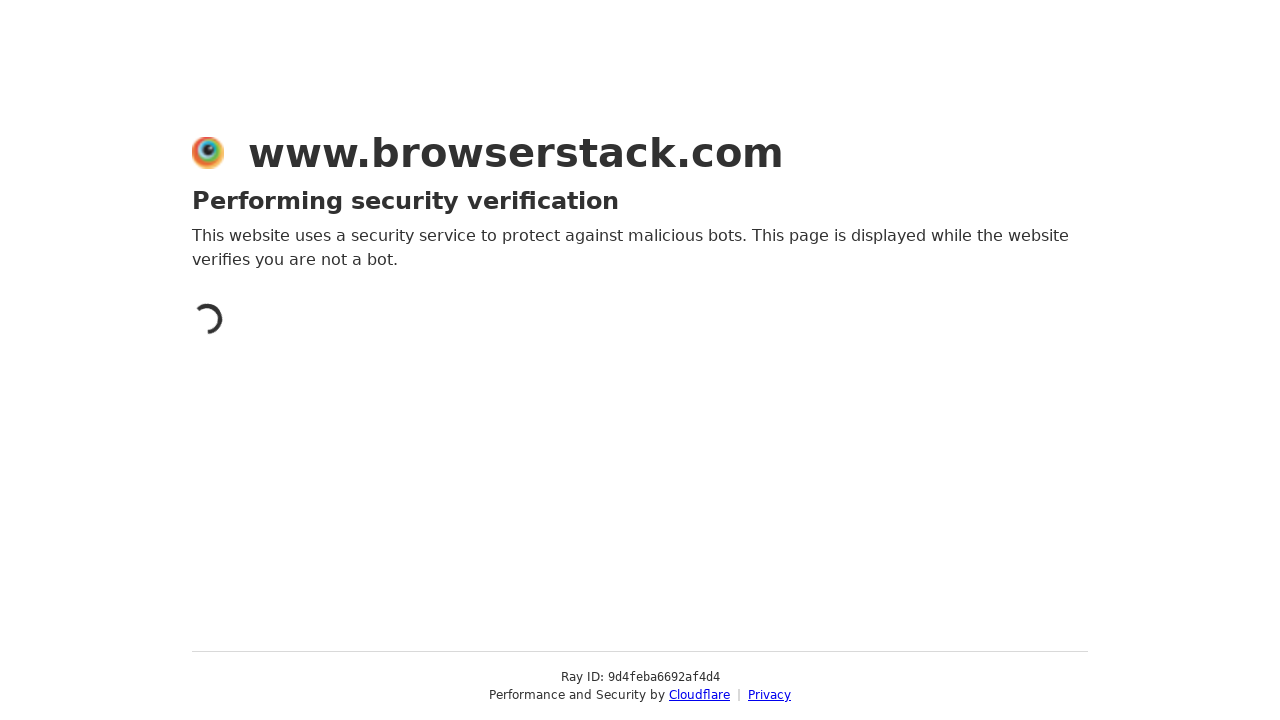

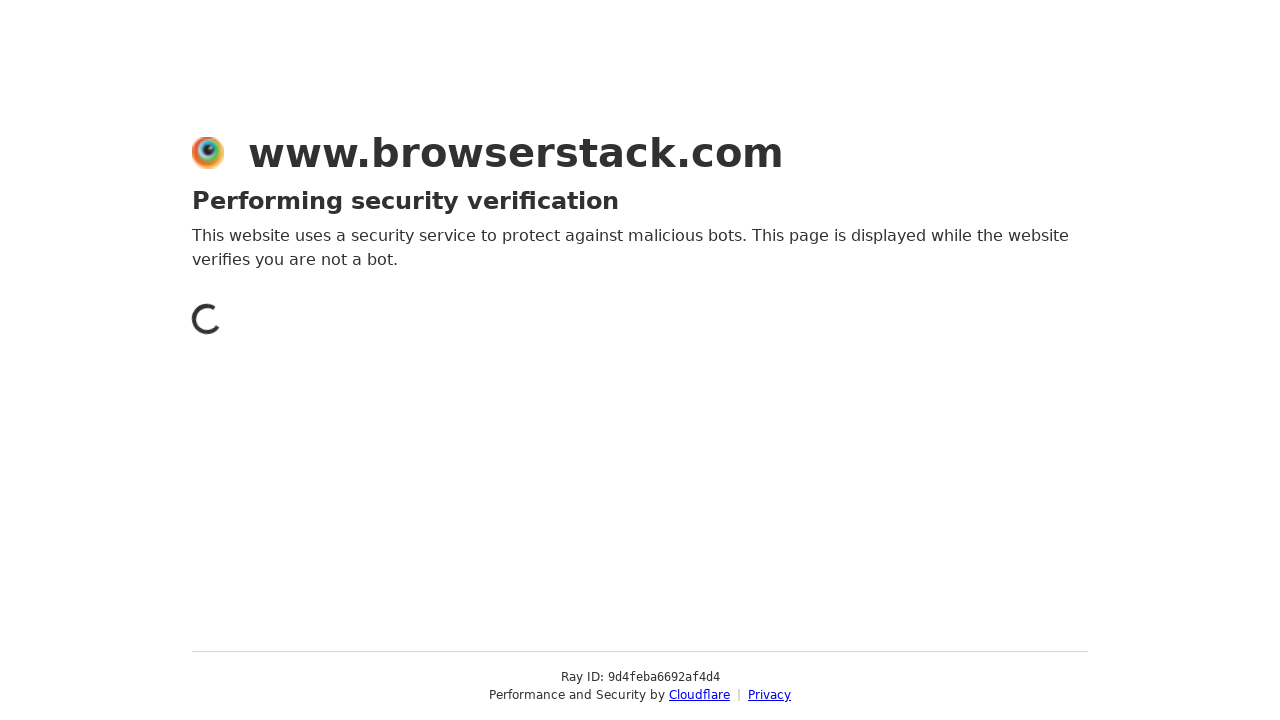